Navigates to a Sauce Labs test page and verifies the page title

Starting URL: https://saucelabs.com/test/guinea-pig

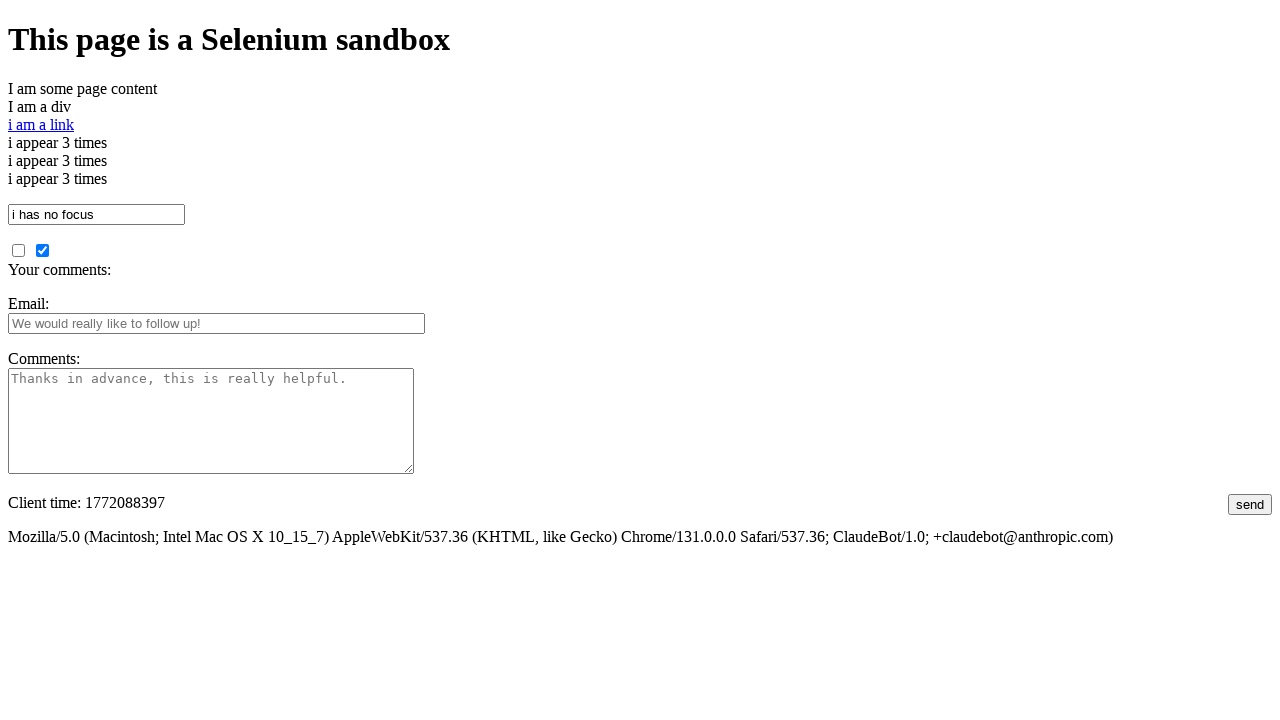

Navigated to Sauce Labs test page
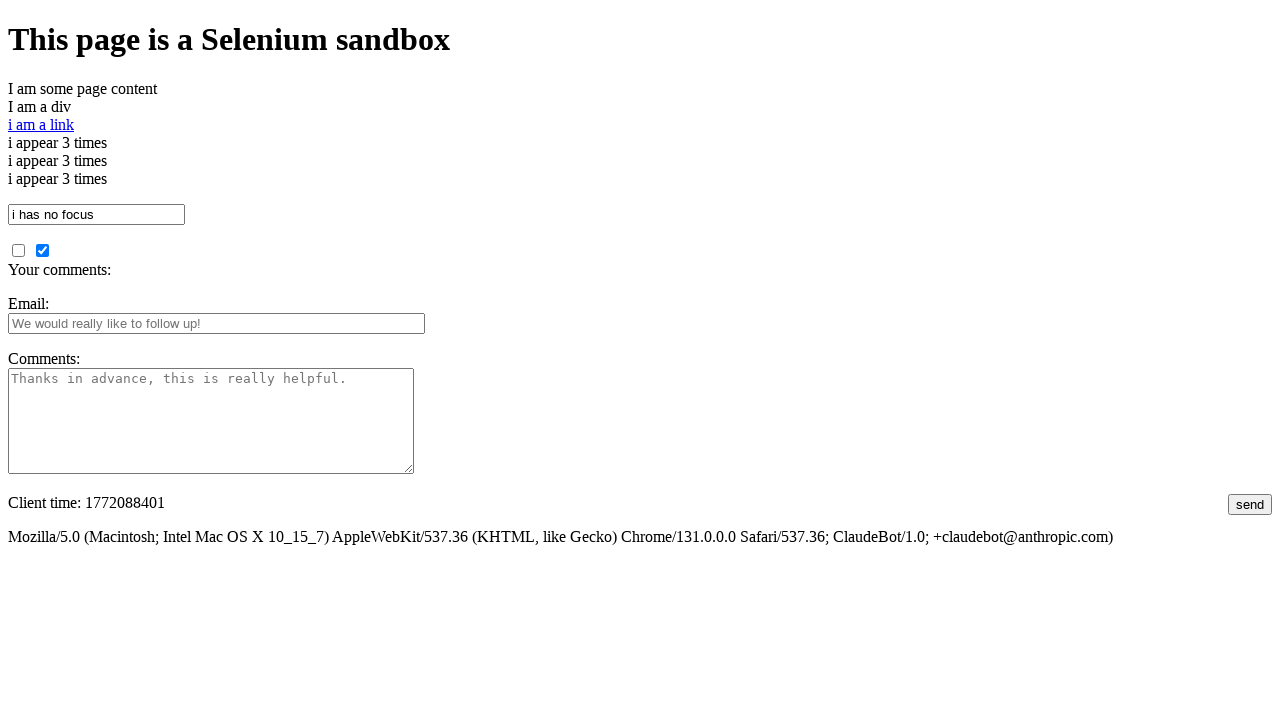

Verified page title is 'I am a page title - Sauce Labs'
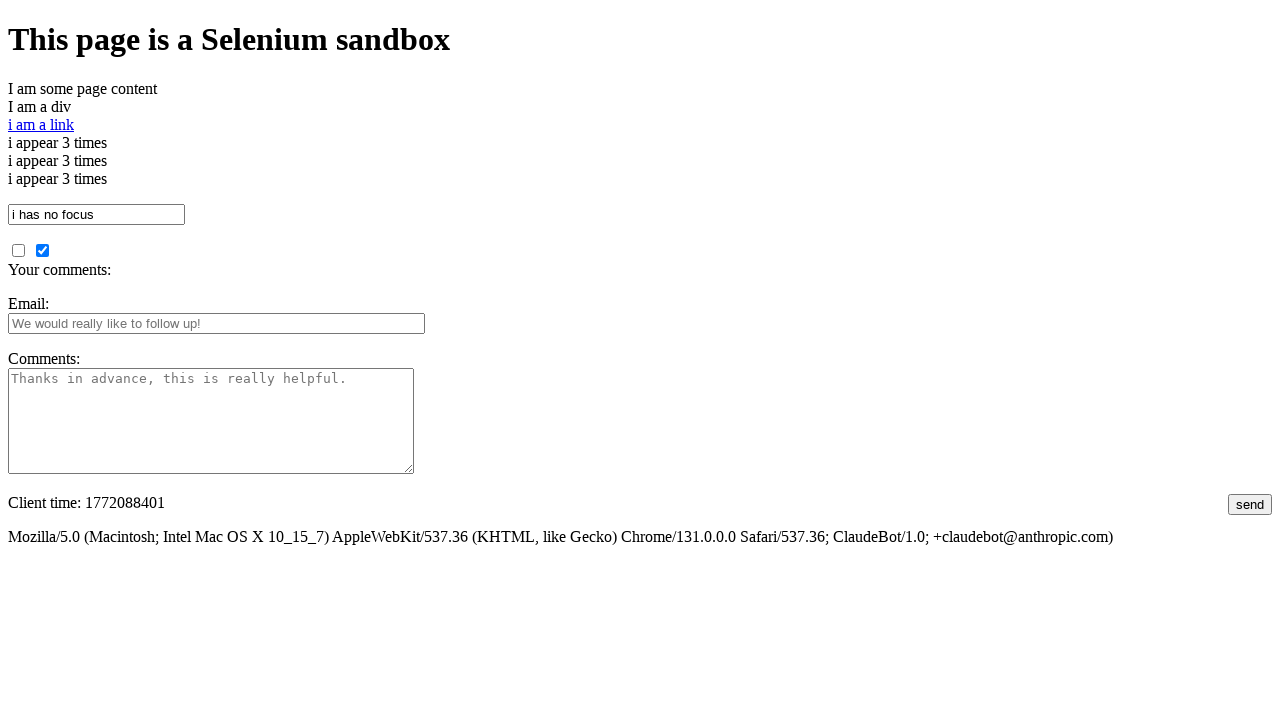

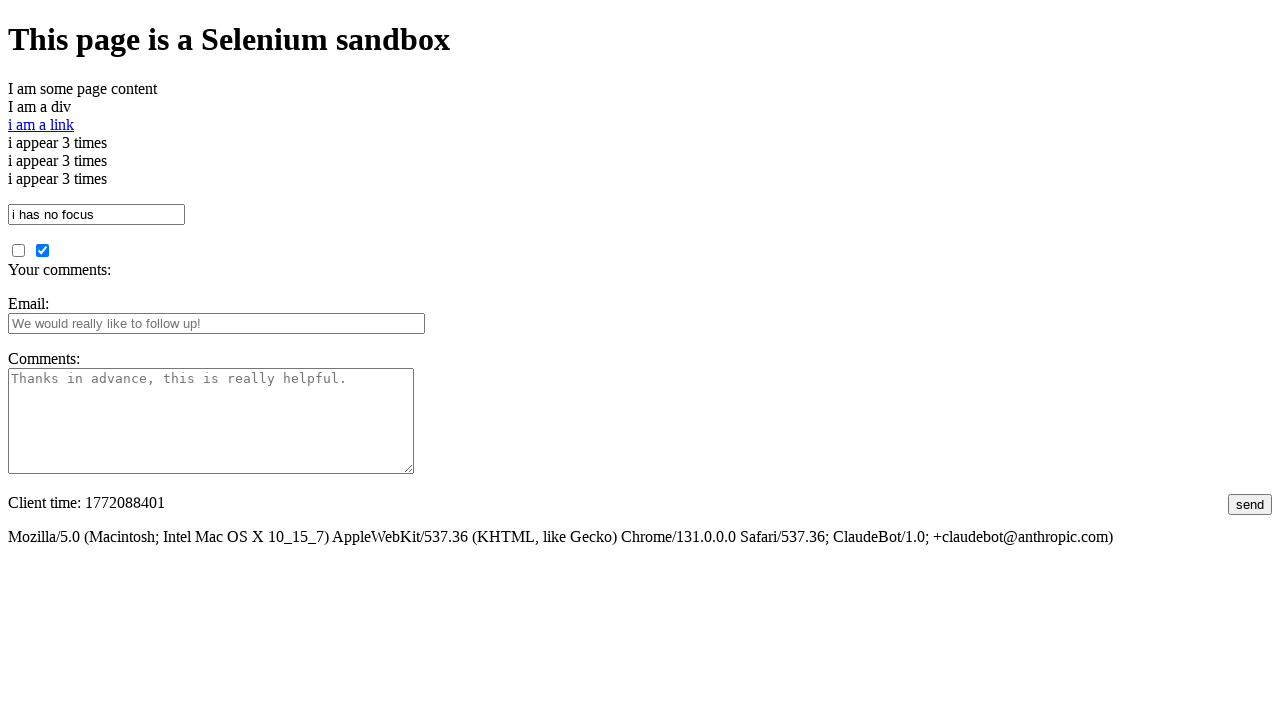